Tests JavaScript confirm dialog interaction within an iframe by clicking a button, accepting the alert, and verifying the result text

Starting URL: https://www.w3schools.com/js/tryit.asp?filename=tryjs_confirm

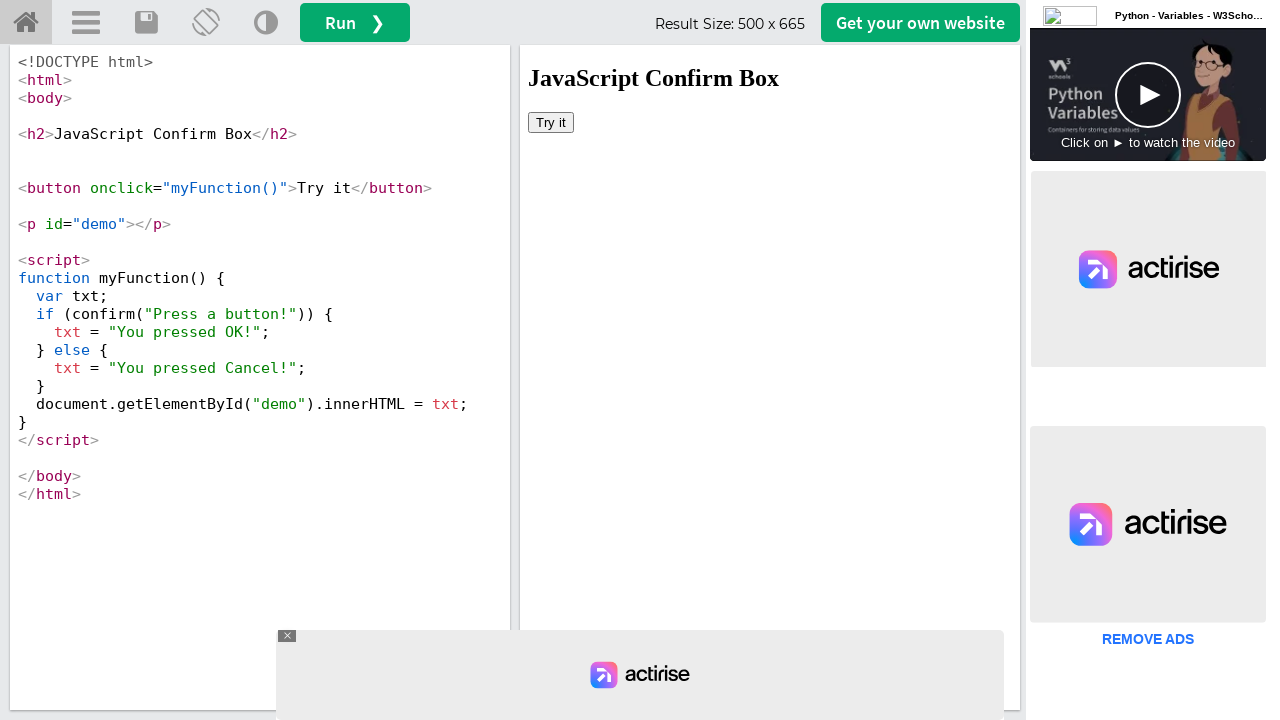

Located iframe#iframeResult containing the demo
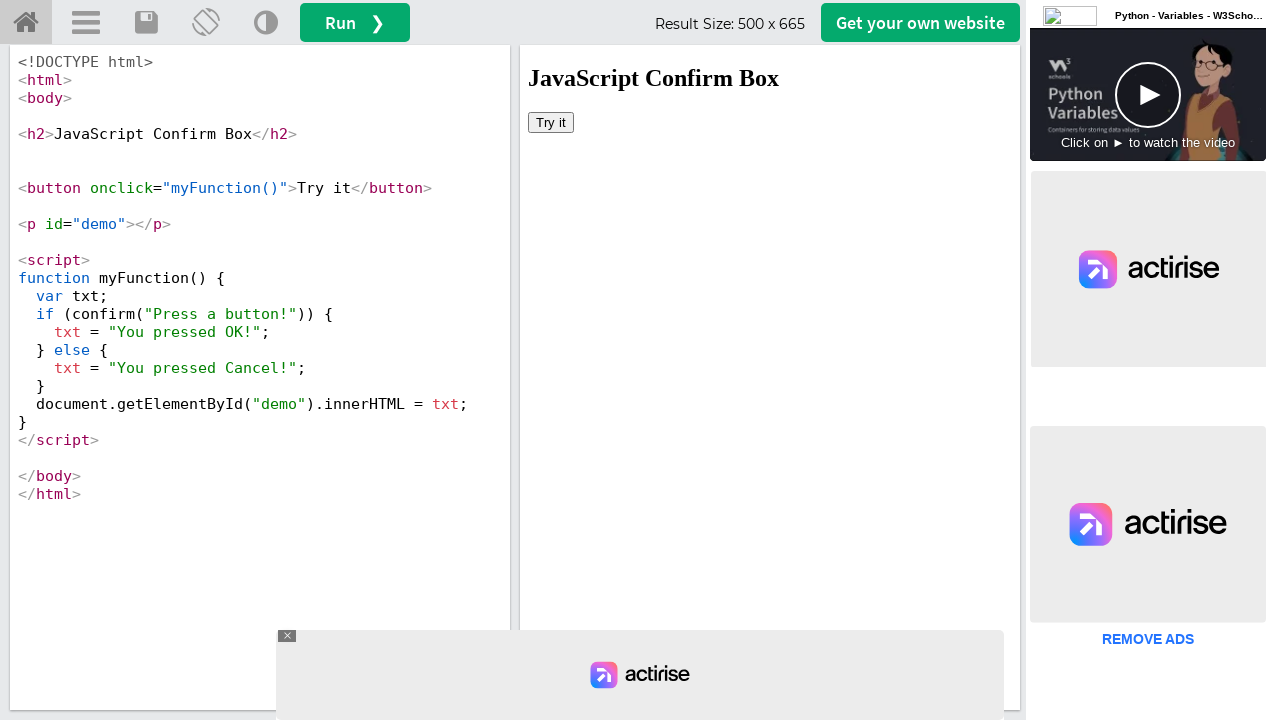

Clicked 'Try it' button to trigger confirm dialog at (551, 122) on iframe#iframeResult >> internal:control=enter-frame >> button:has-text('Try it')
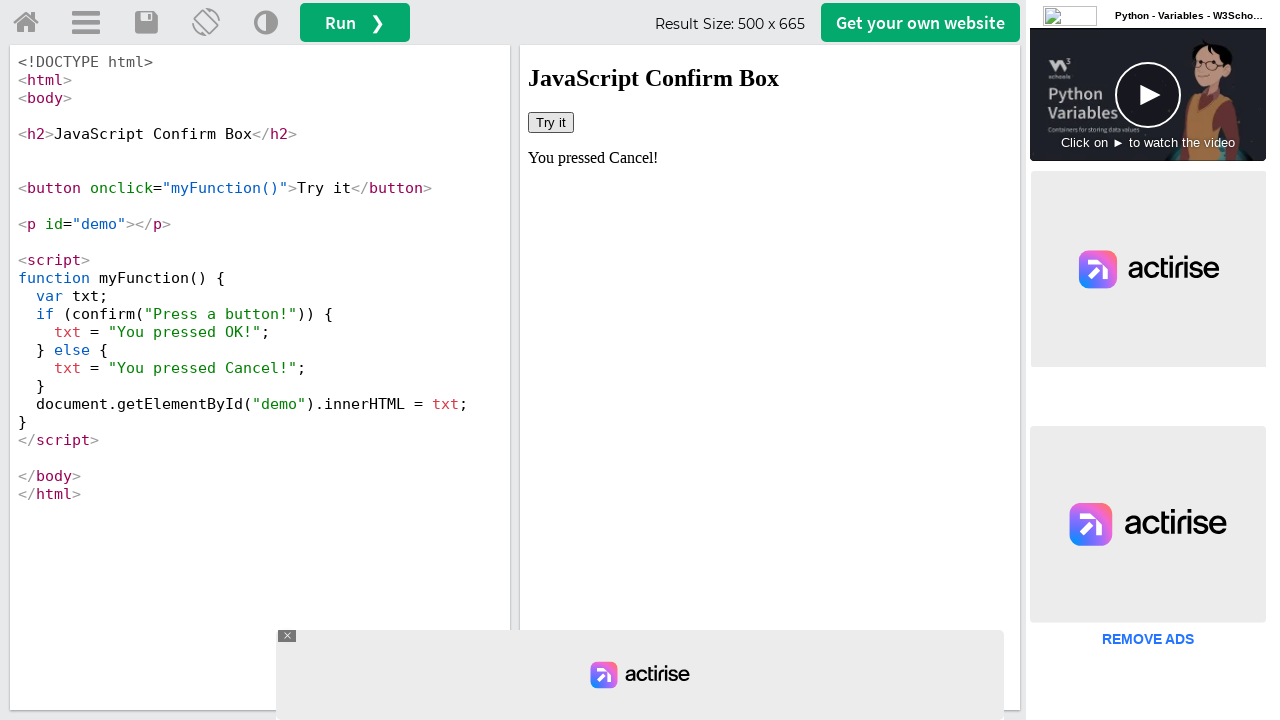

Set up dialog handler to accept the confirm dialog
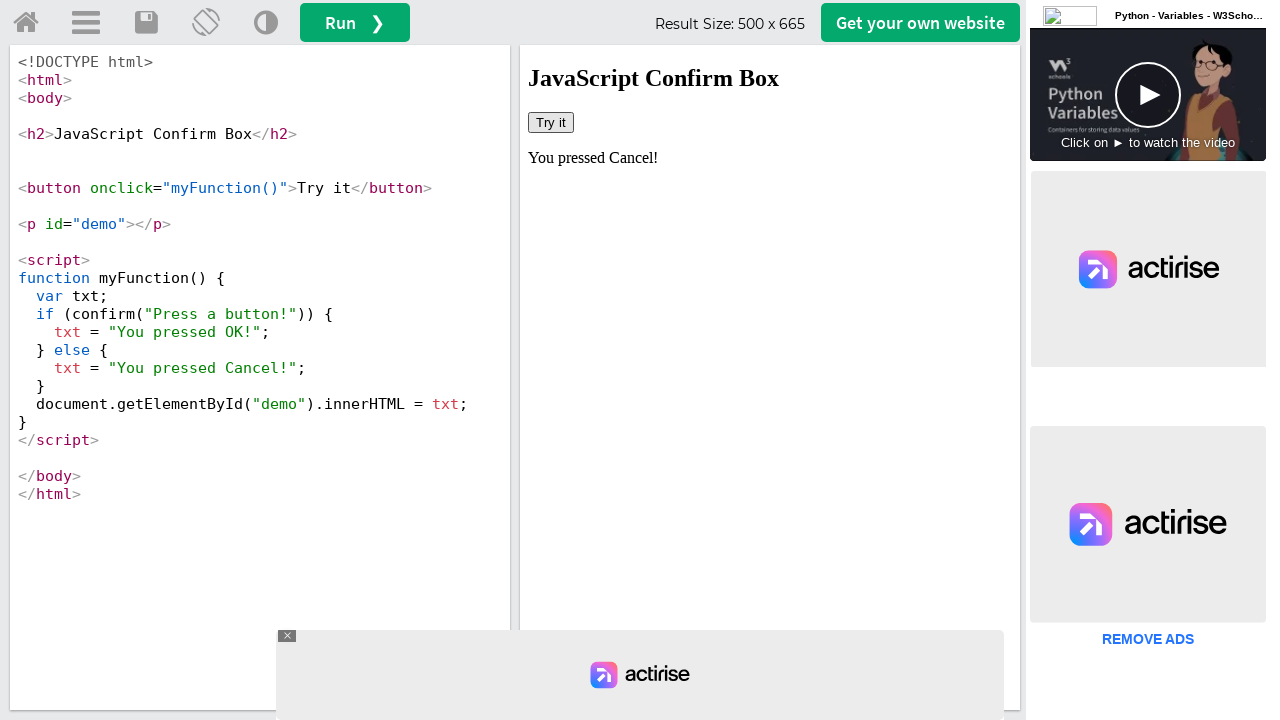

Result text in p#demo element is now visible
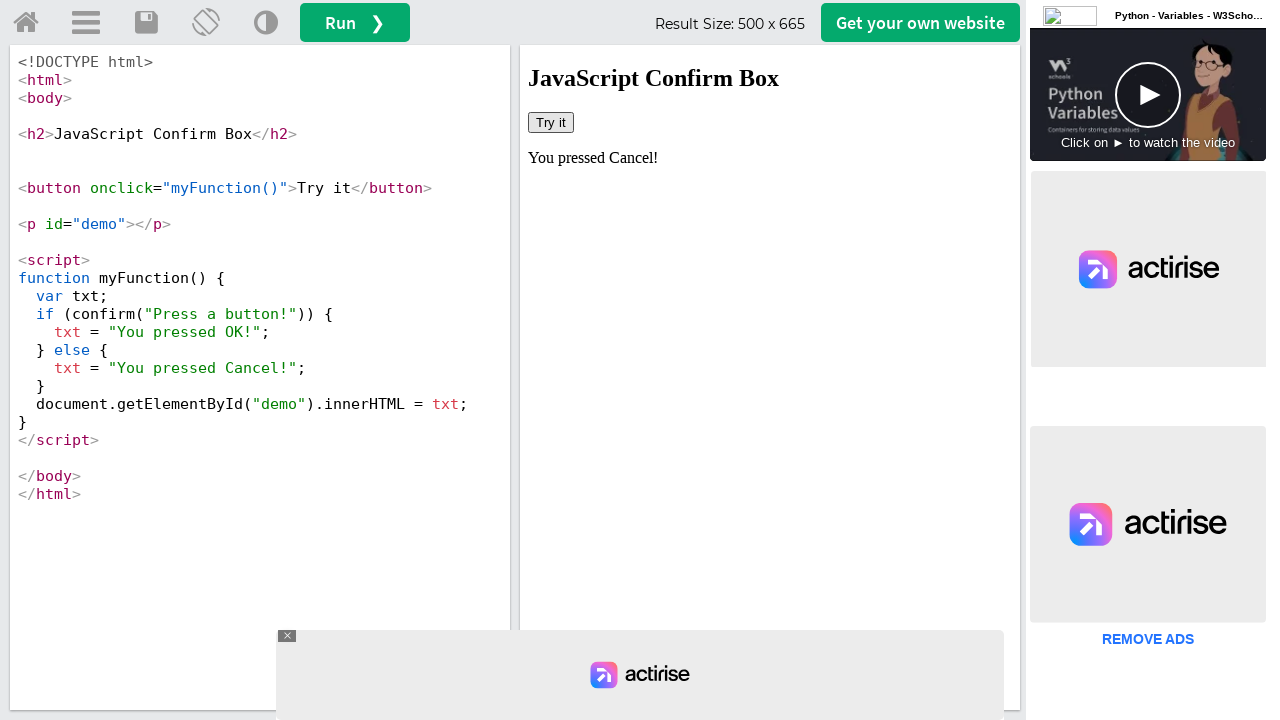

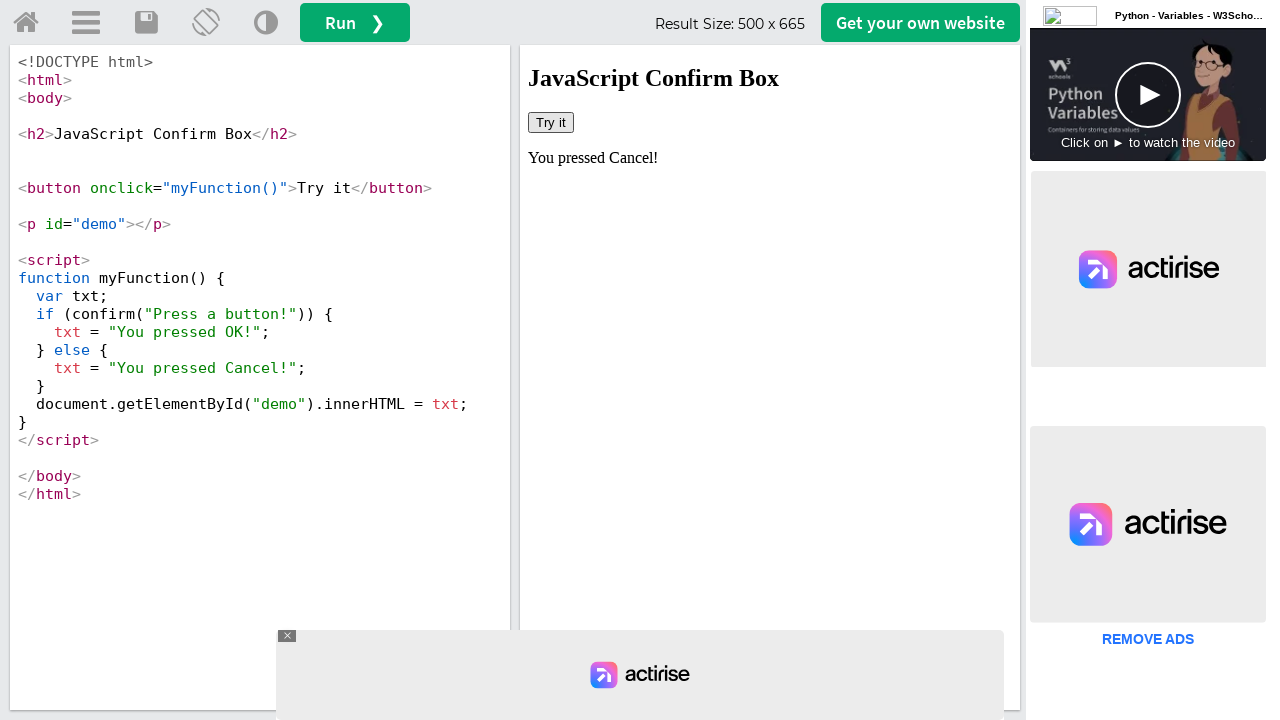